Opens the Sauce Demo website, maximizes the browser window, and verifies the page loads by checking the title is present.

Starting URL: https://www.saucedemo.com/

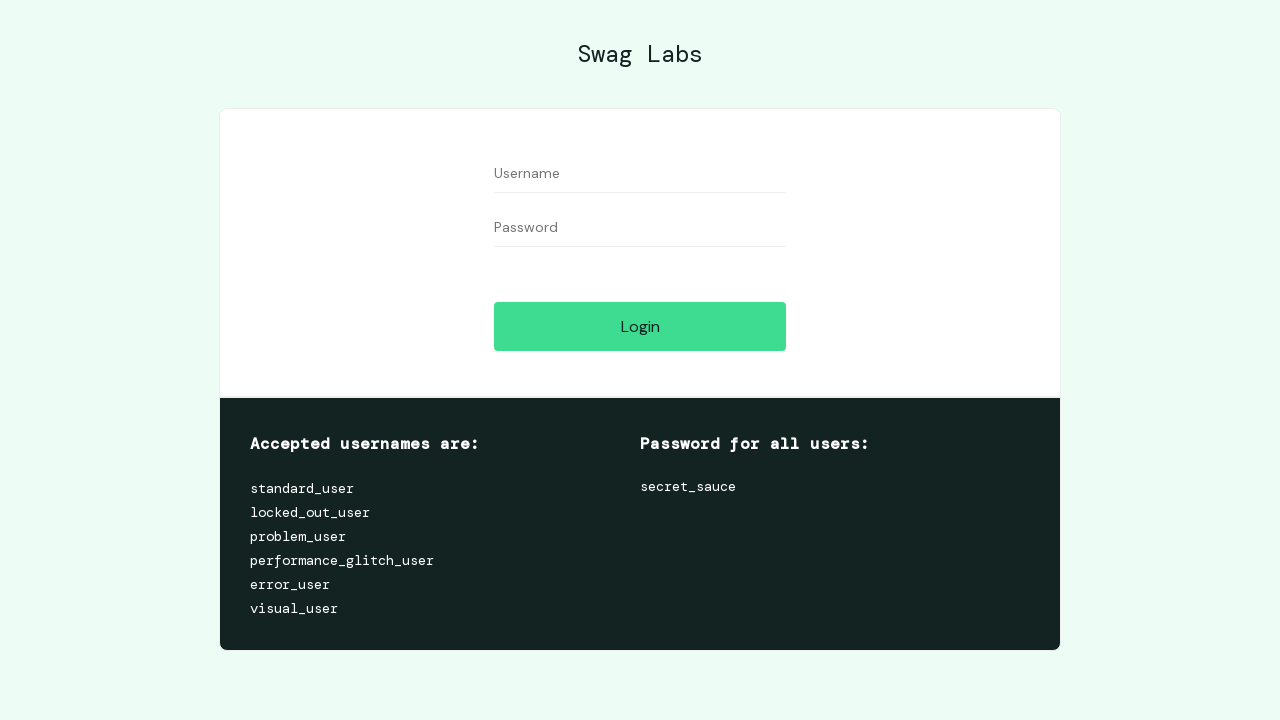

Navigated to Sauce Demo website
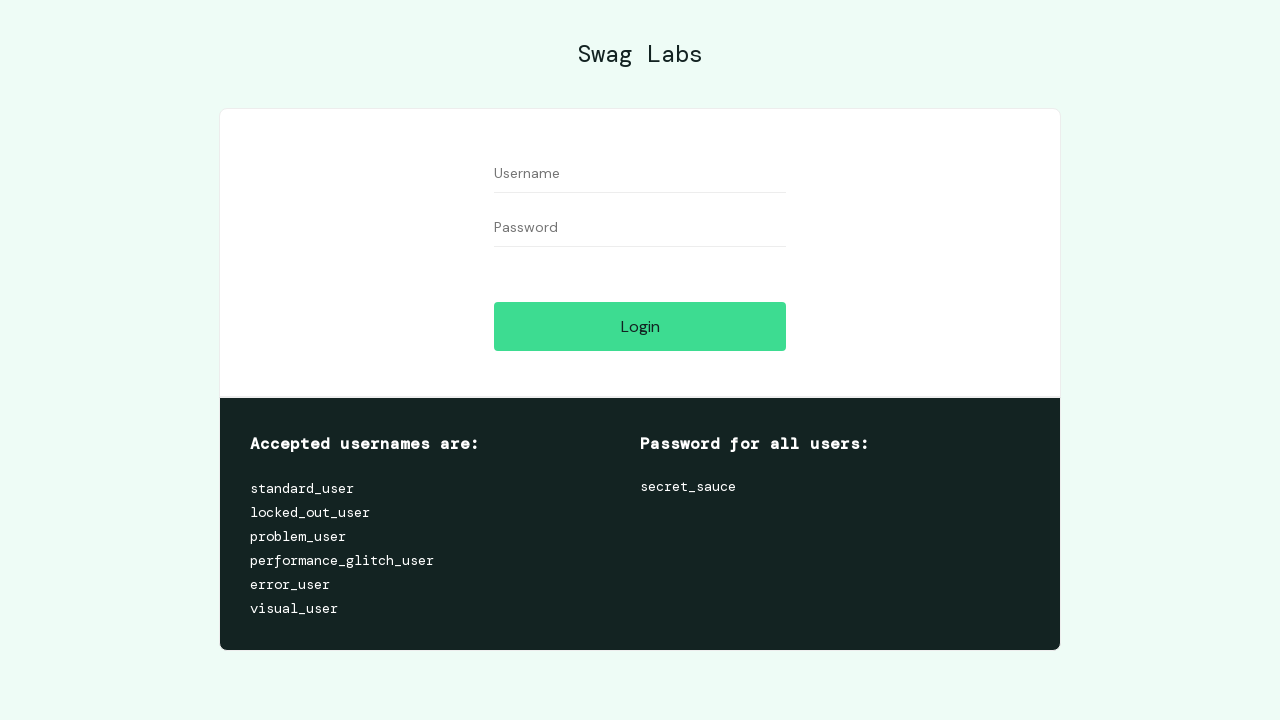

Maximized browser window to 1920x1080
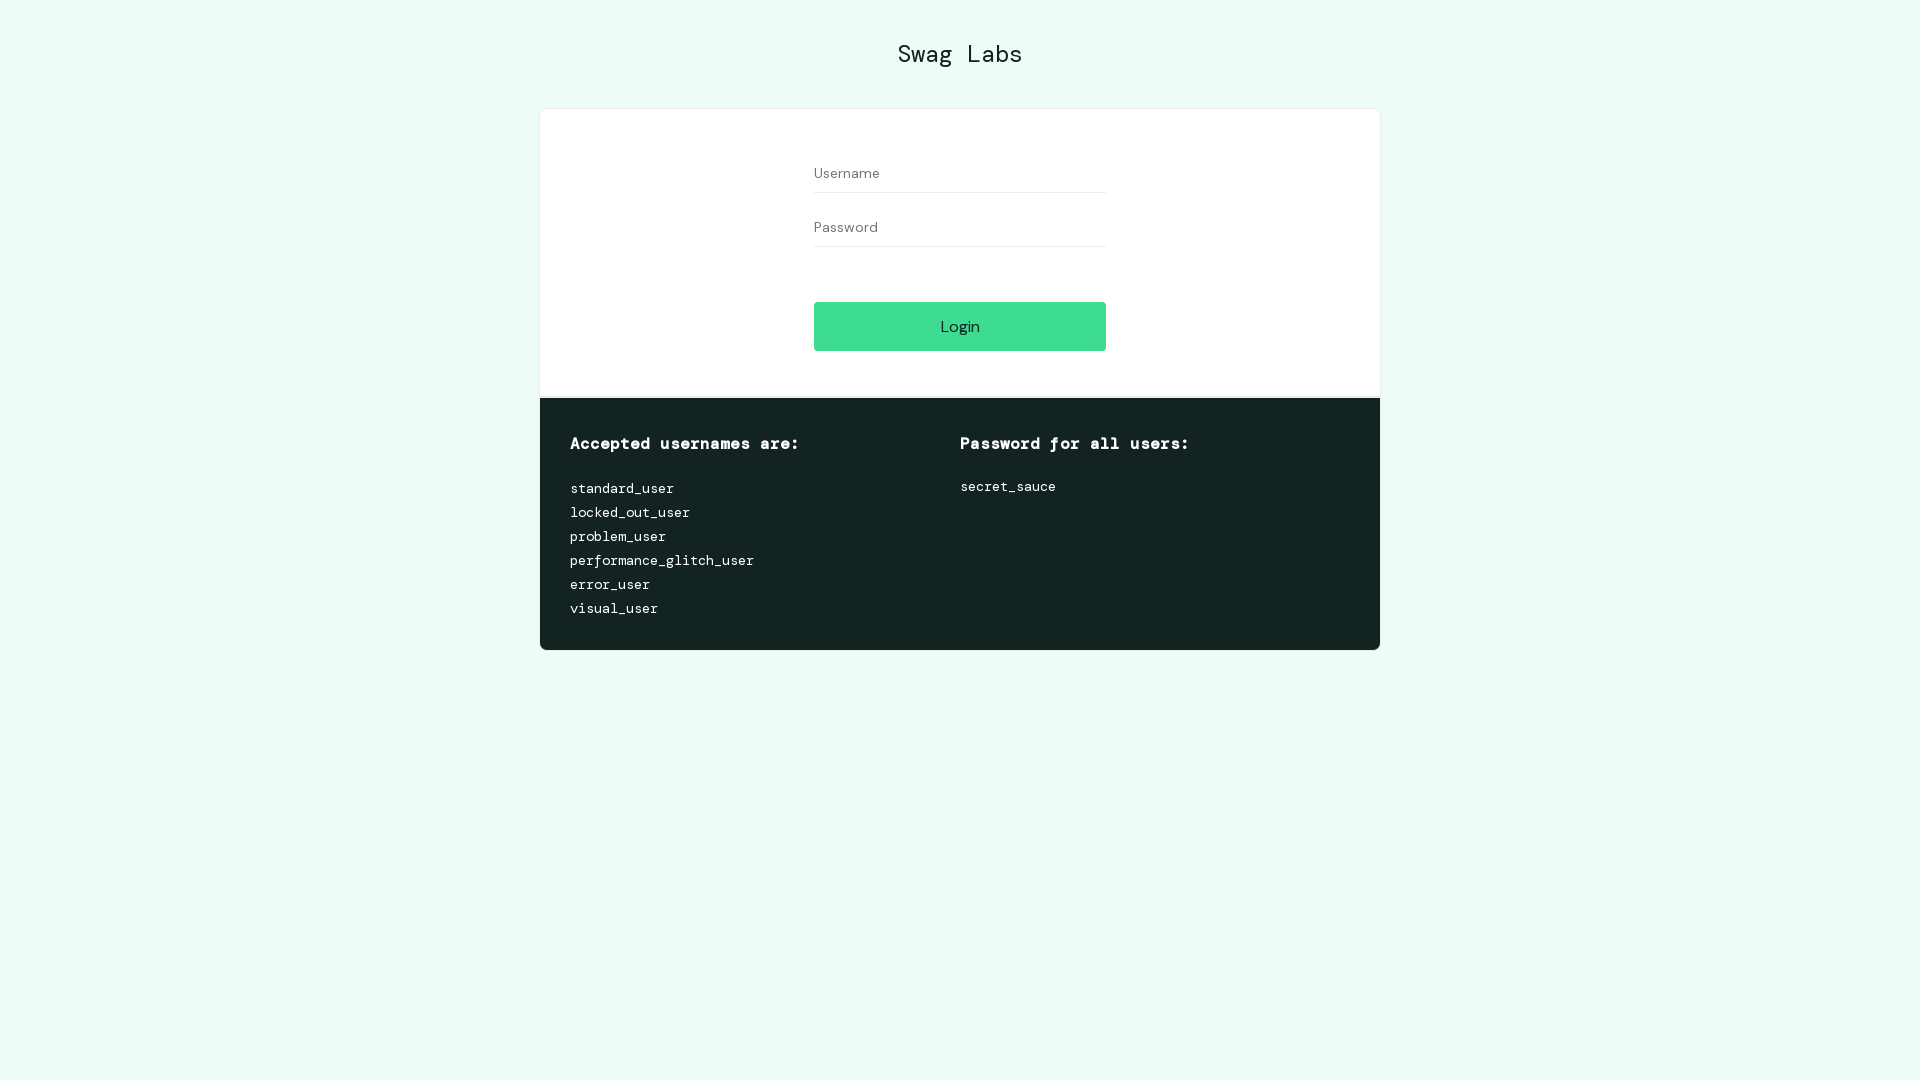

Page fully loaded - domcontentloaded state reached
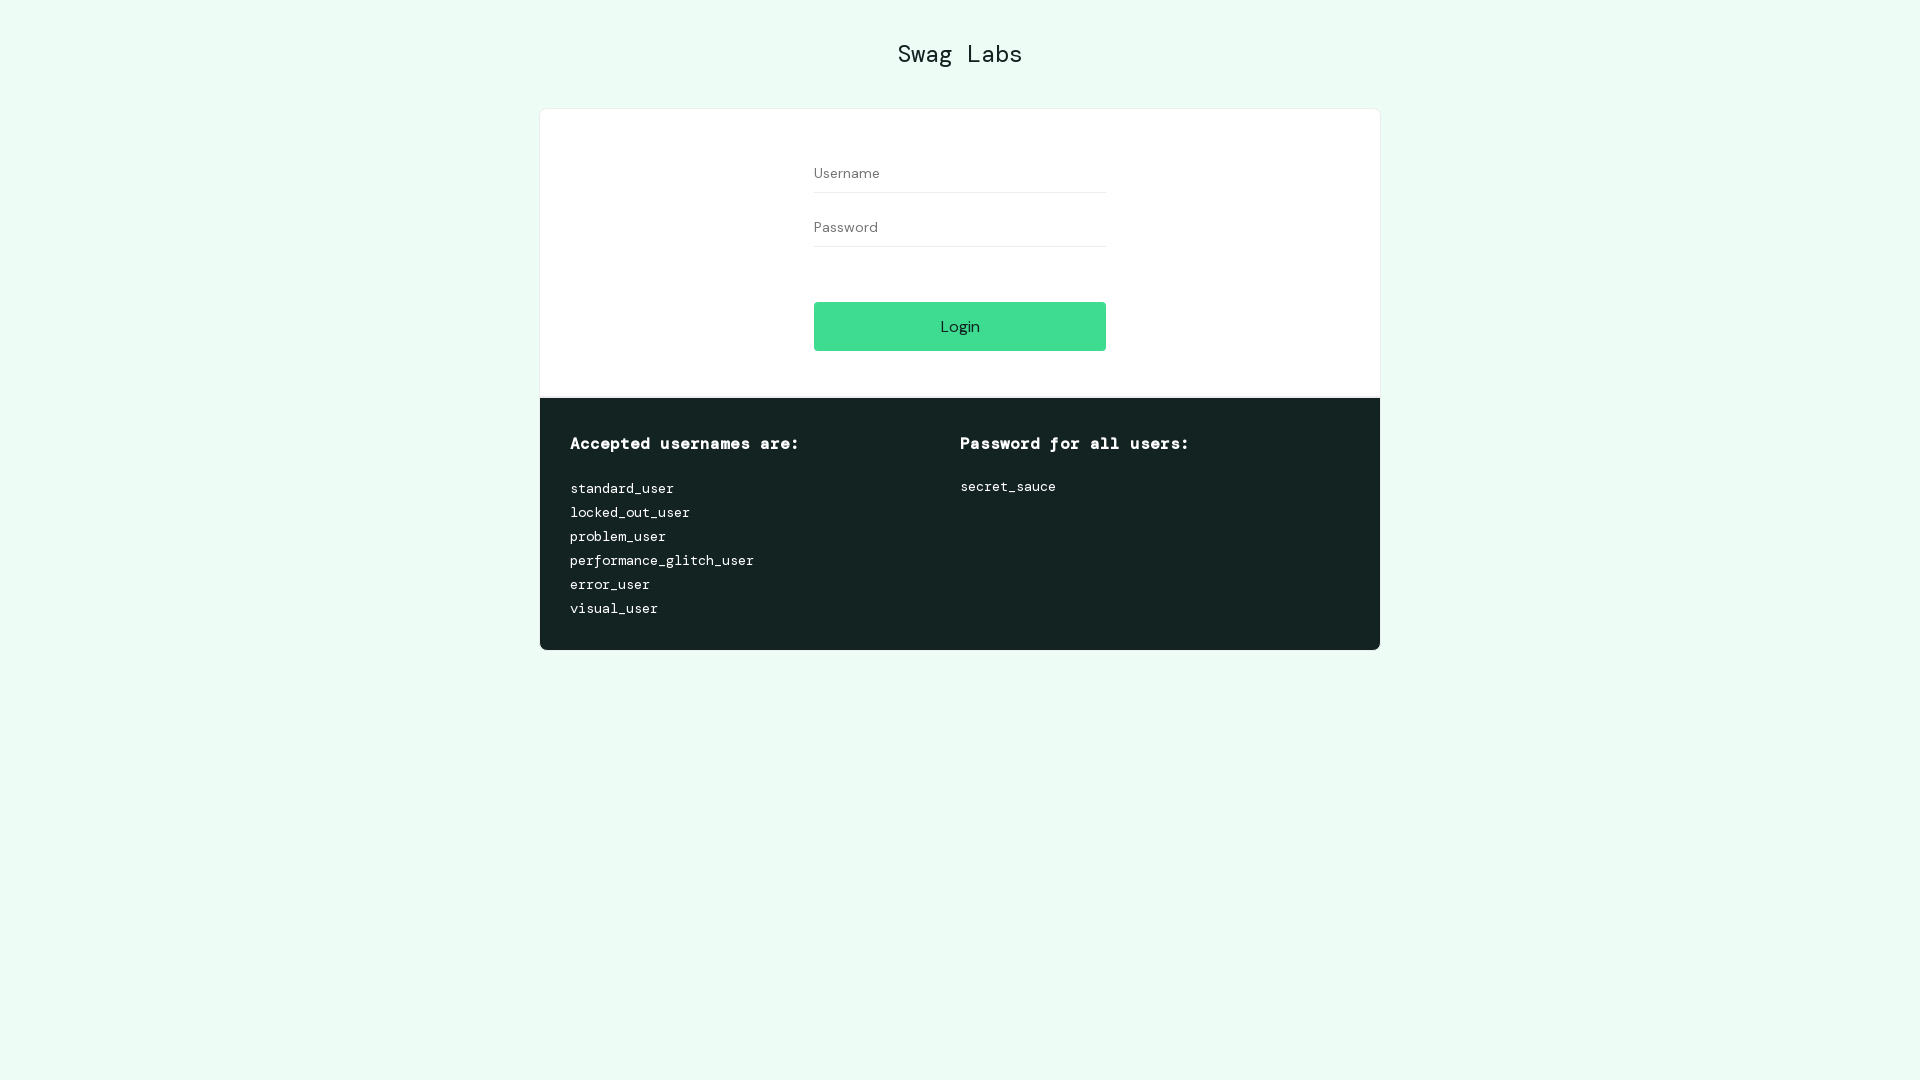

Verified page title is present
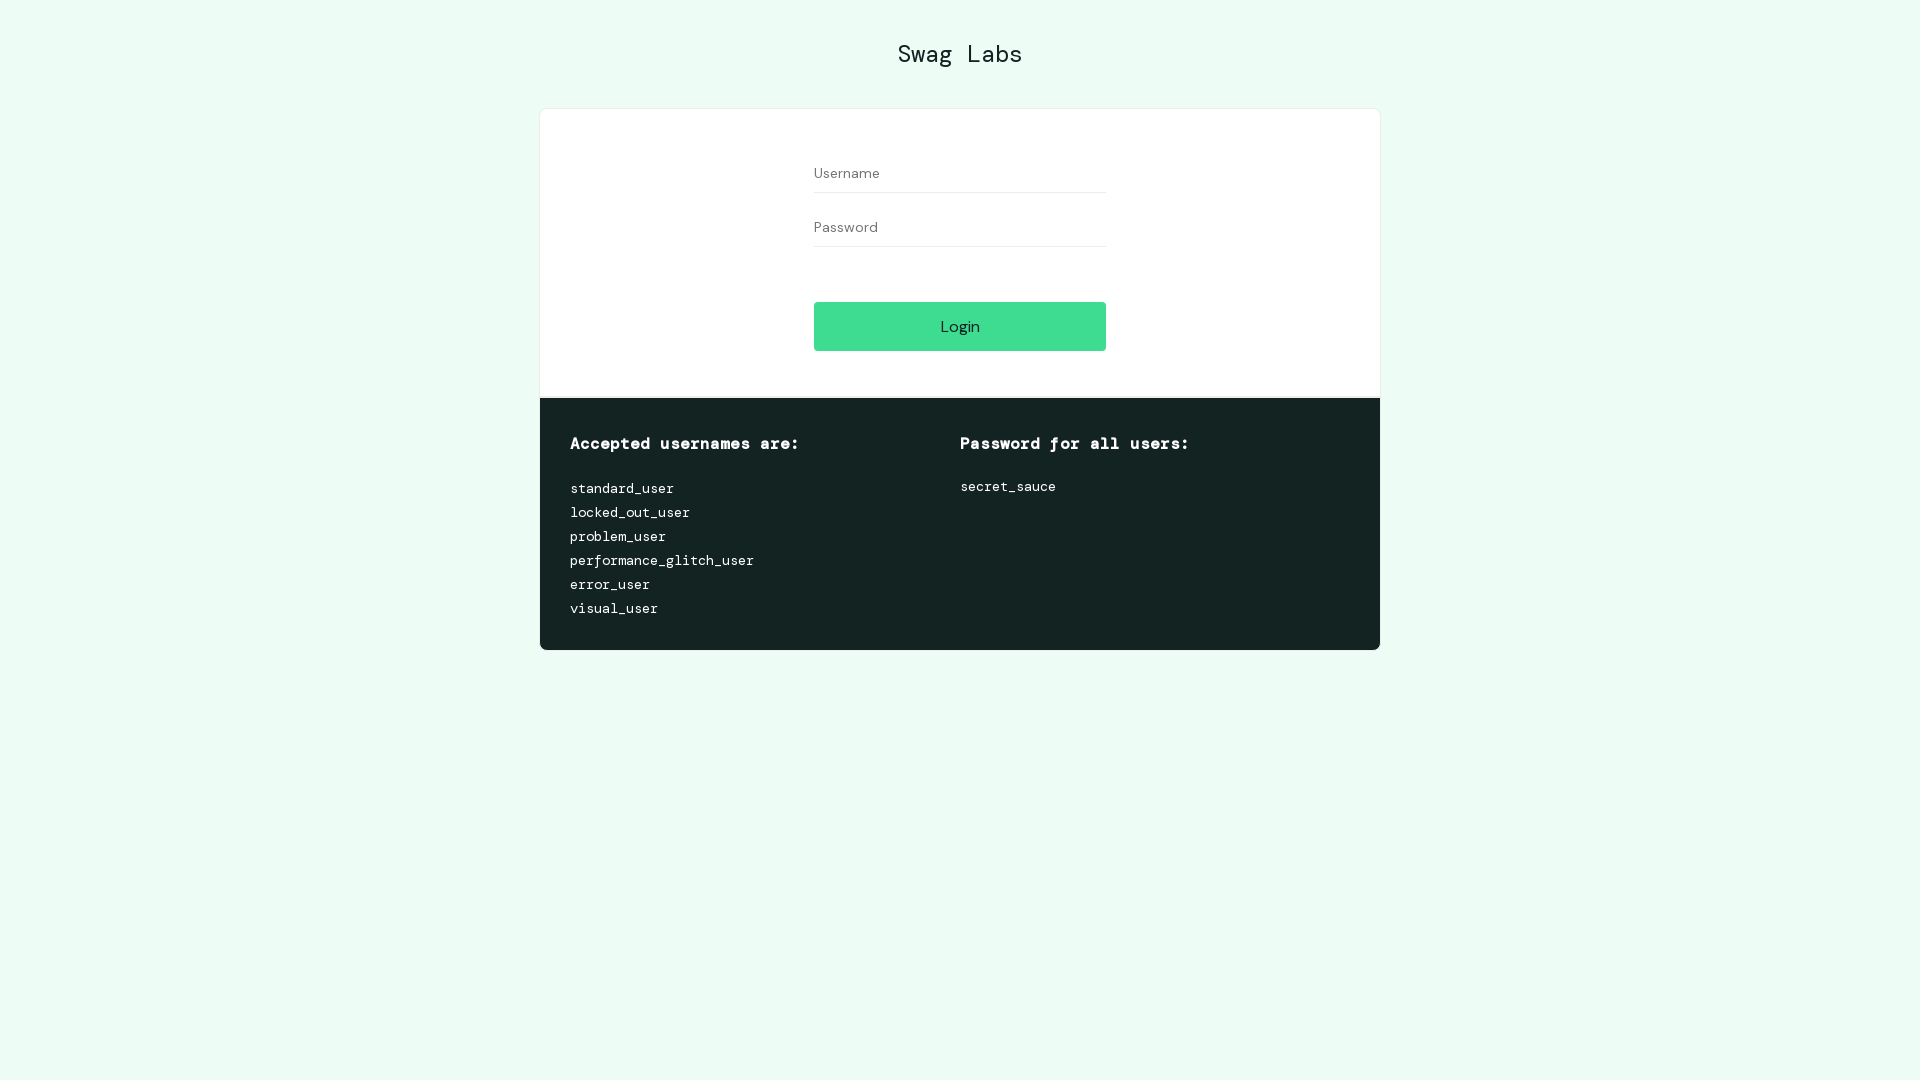

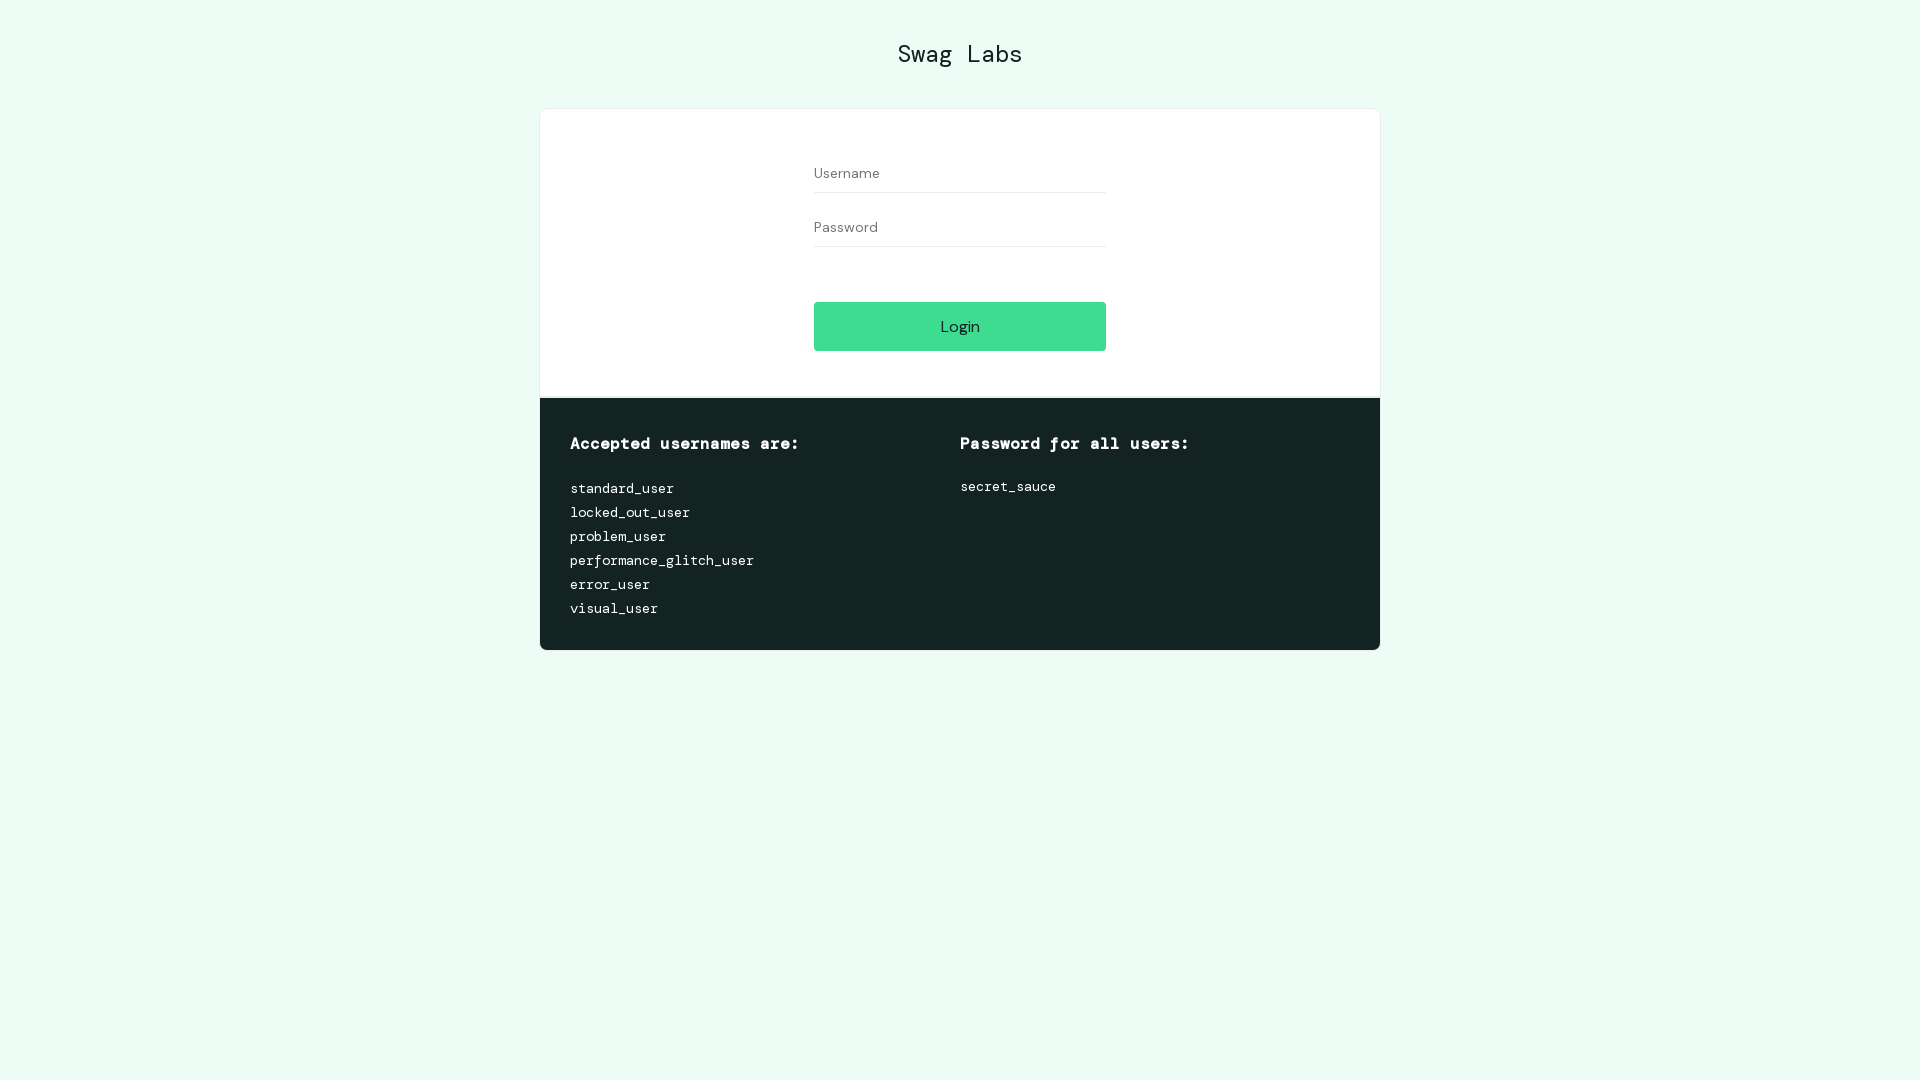